Tests drag and drop functionality by dragging a source element to a drop target

Starting URL: http://jqueryui.com/droppable

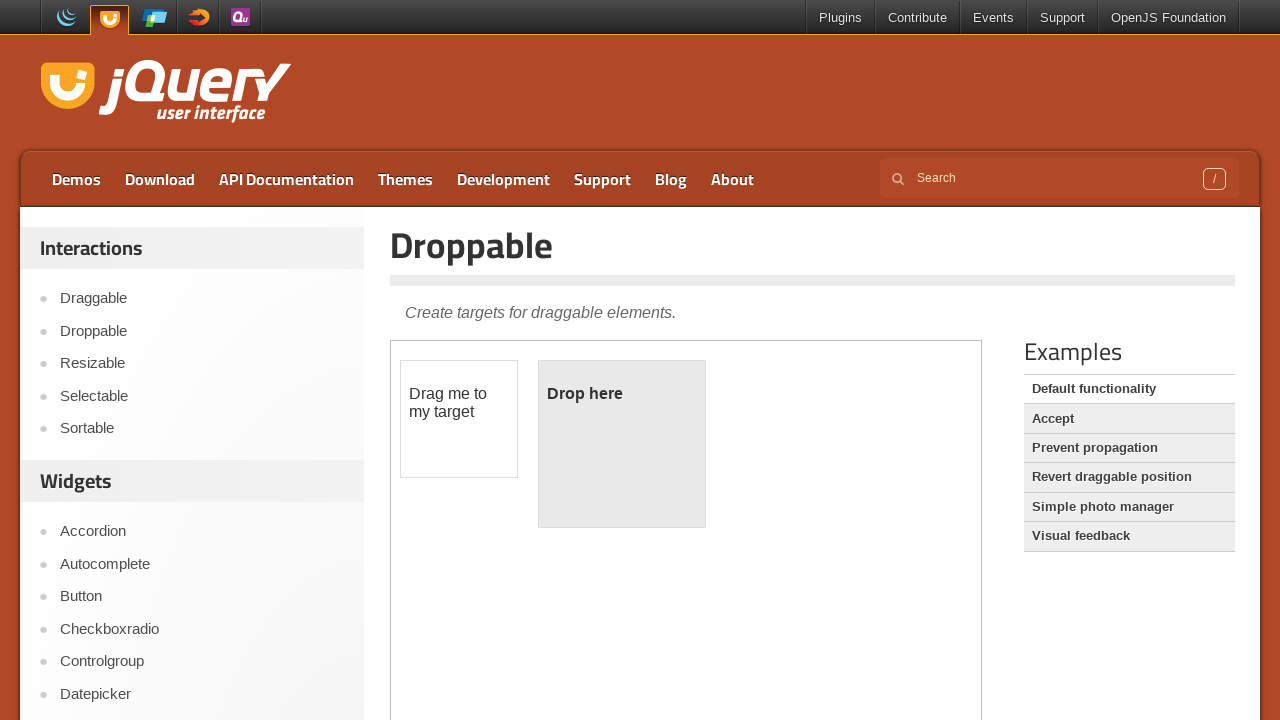

Located iframe containing drag and drop demo
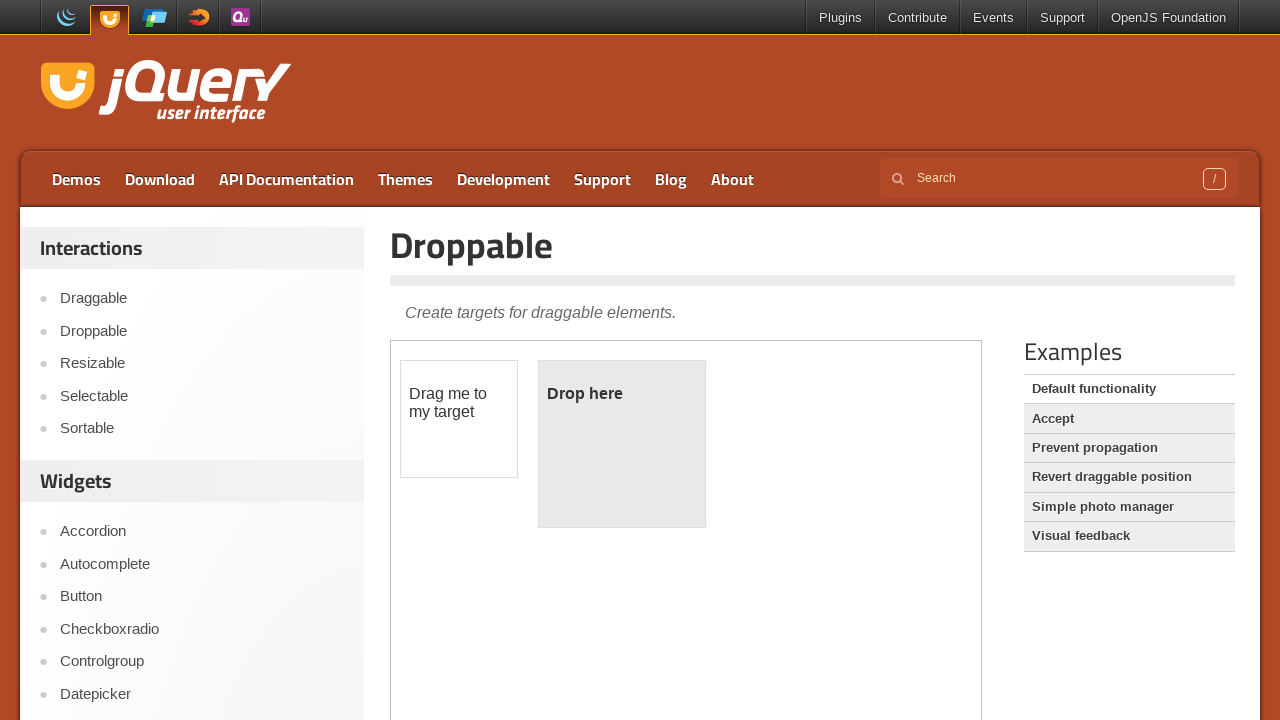

Dragged source element to drop target at (622, 444)
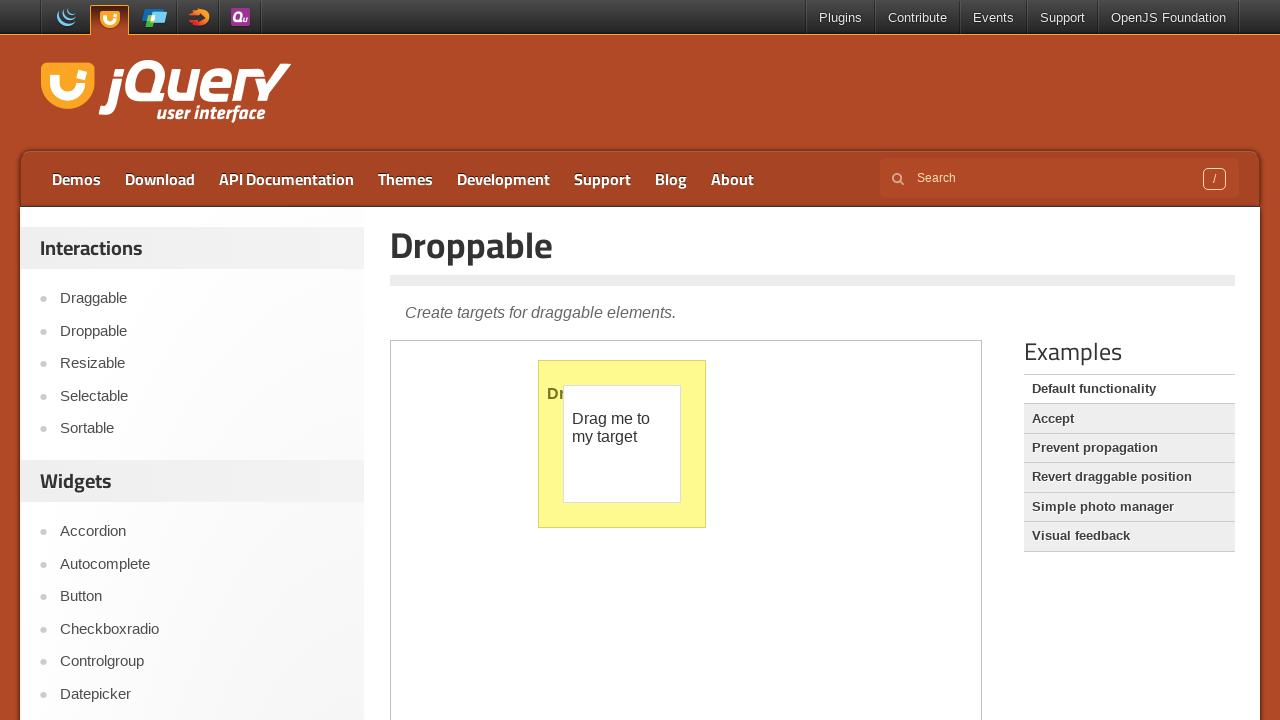

Confirmed drop target shows 'Dropped!' message
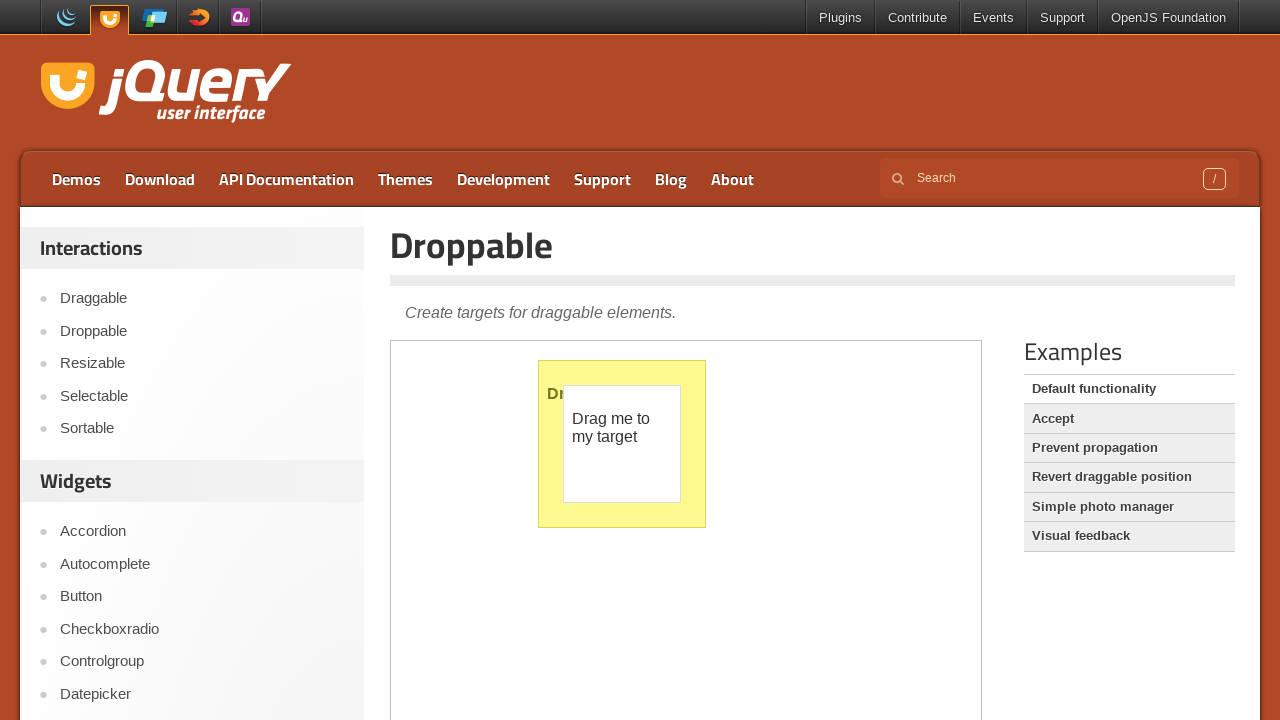

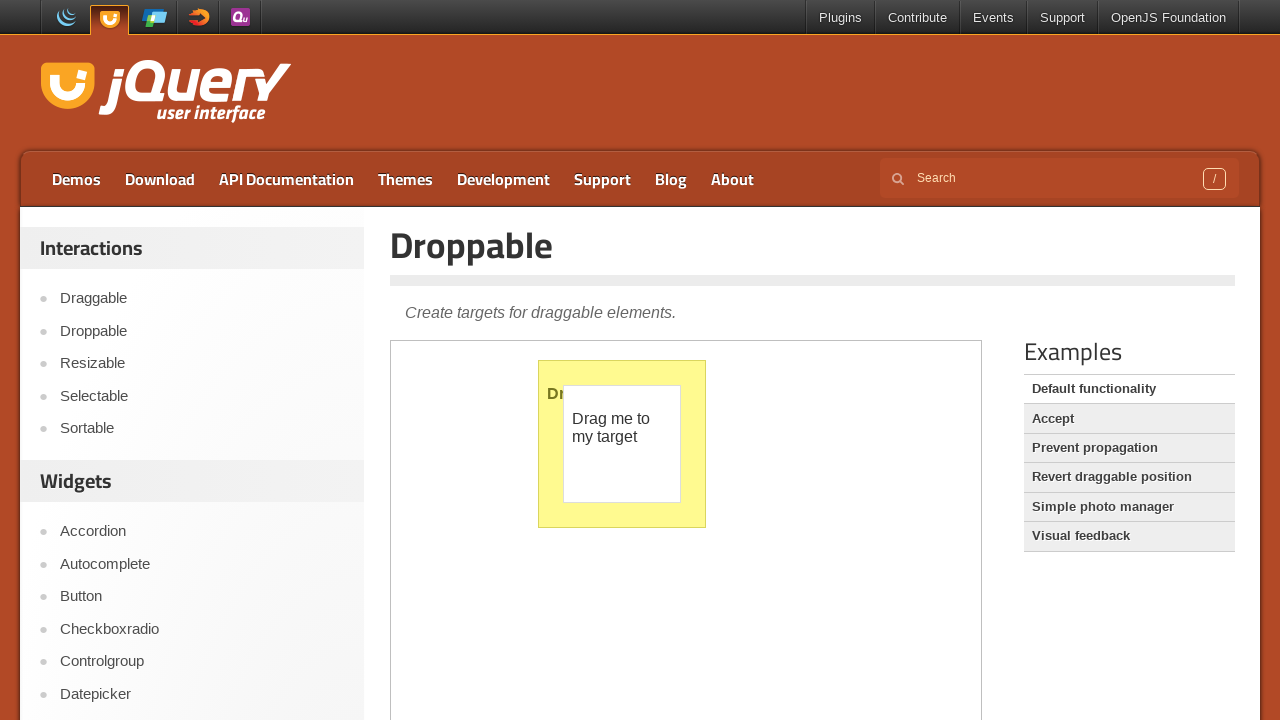